Tests form interactions on a practice page by clicking a checkbox, selecting the corresponding option from a dropdown, entering text in an input field, and verifying an alert message contains the expected text.

Starting URL: http://qaclickacademy.com/practice.php

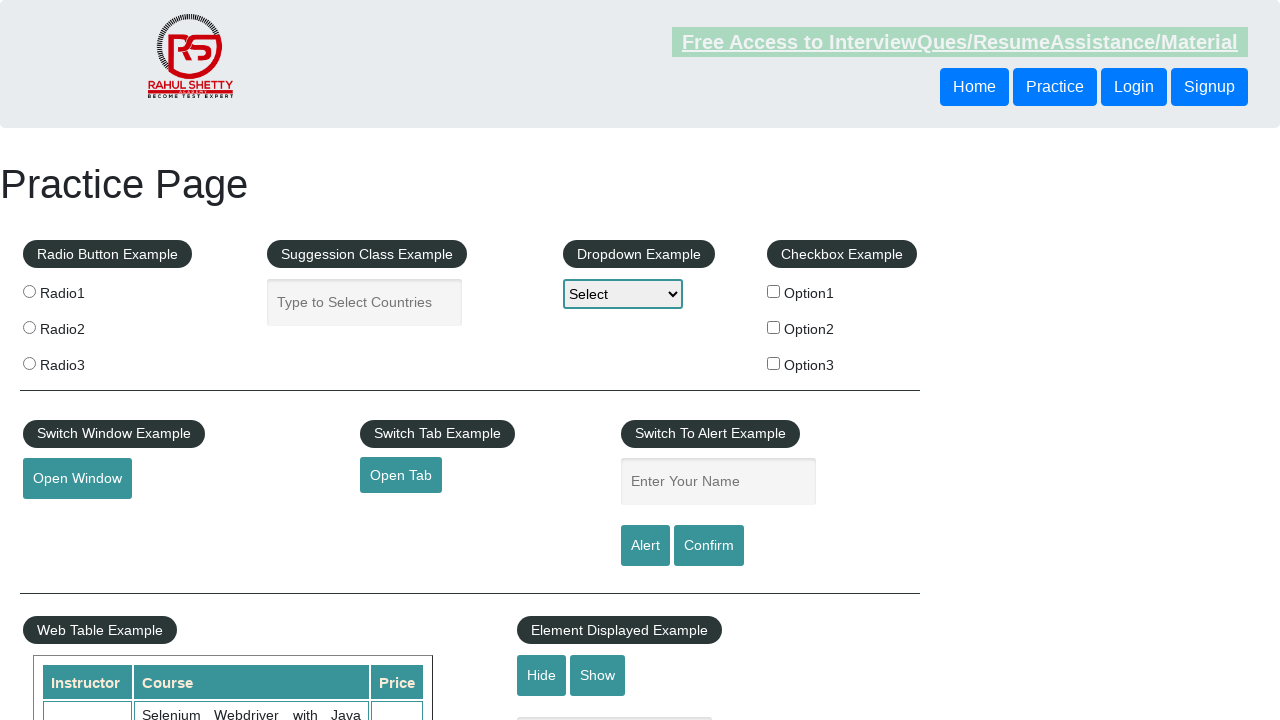

Clicked the second checkbox (Option2) at (774, 327) on xpath=//*[@id='checkbox-example']/fieldset/label[2]/input
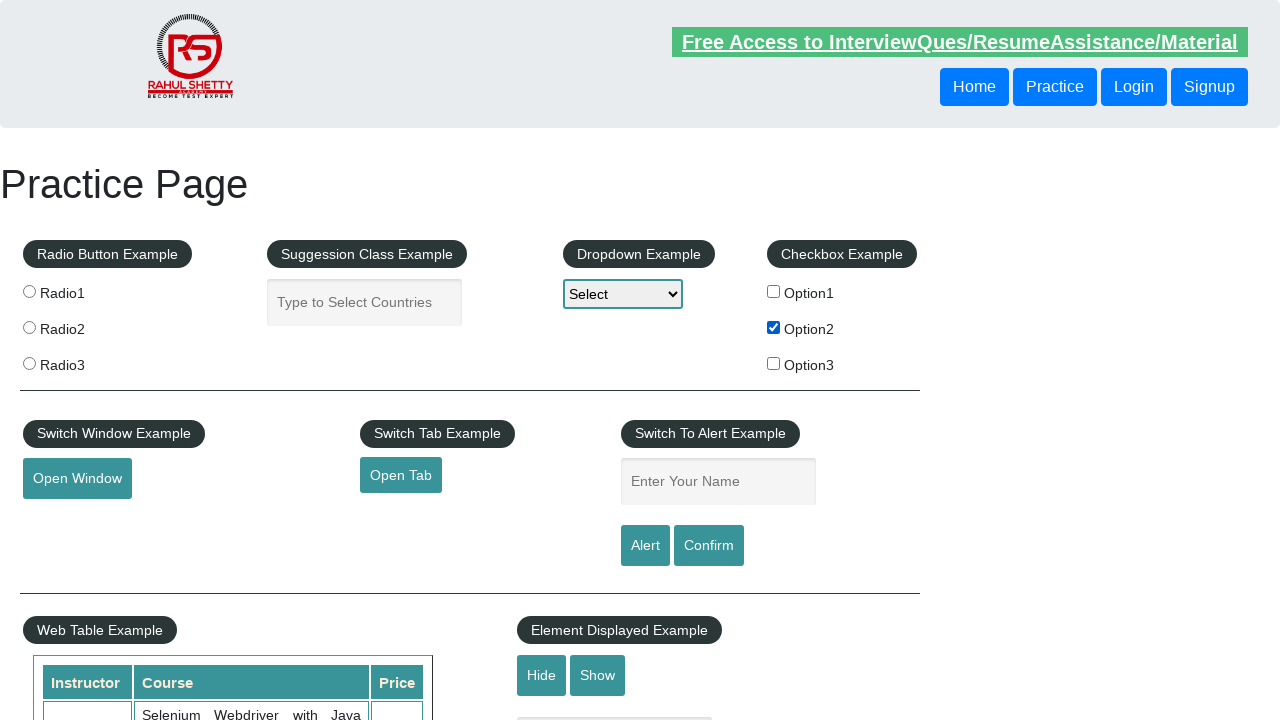

Retrieved checkbox label text: 'Option2'
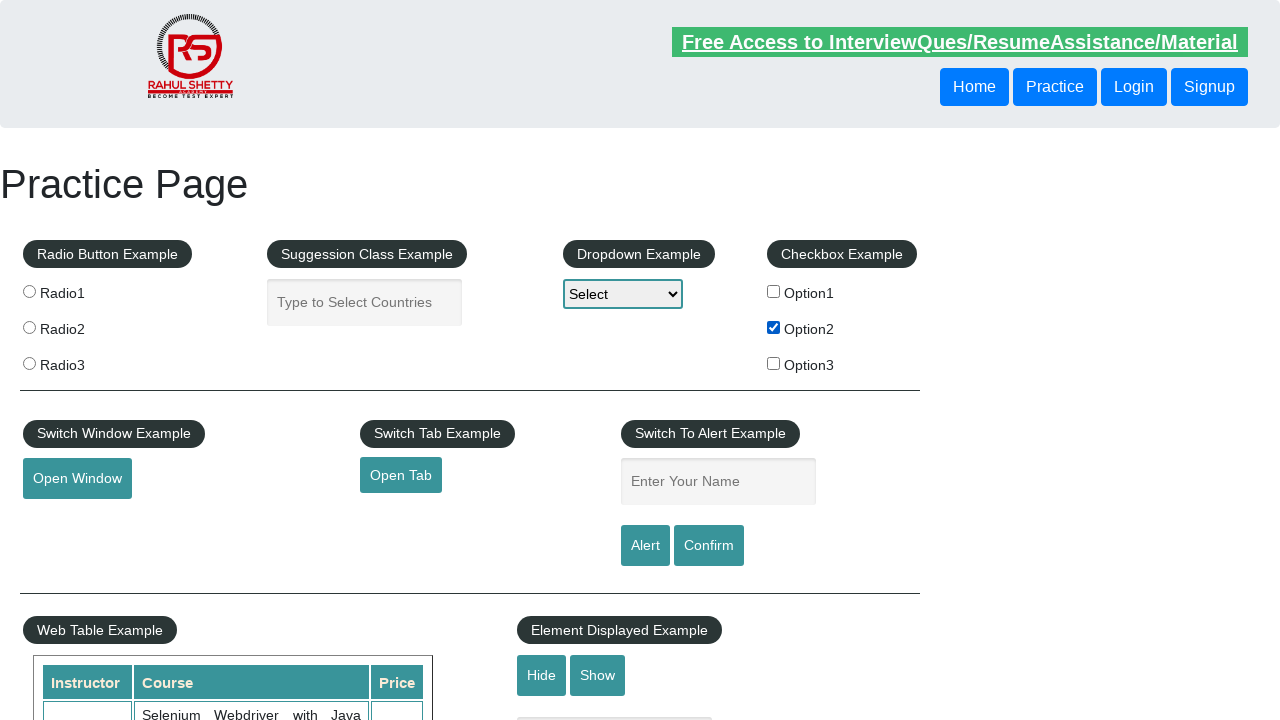

Selected 'Option2' from dropdown on #dropdown-class-example
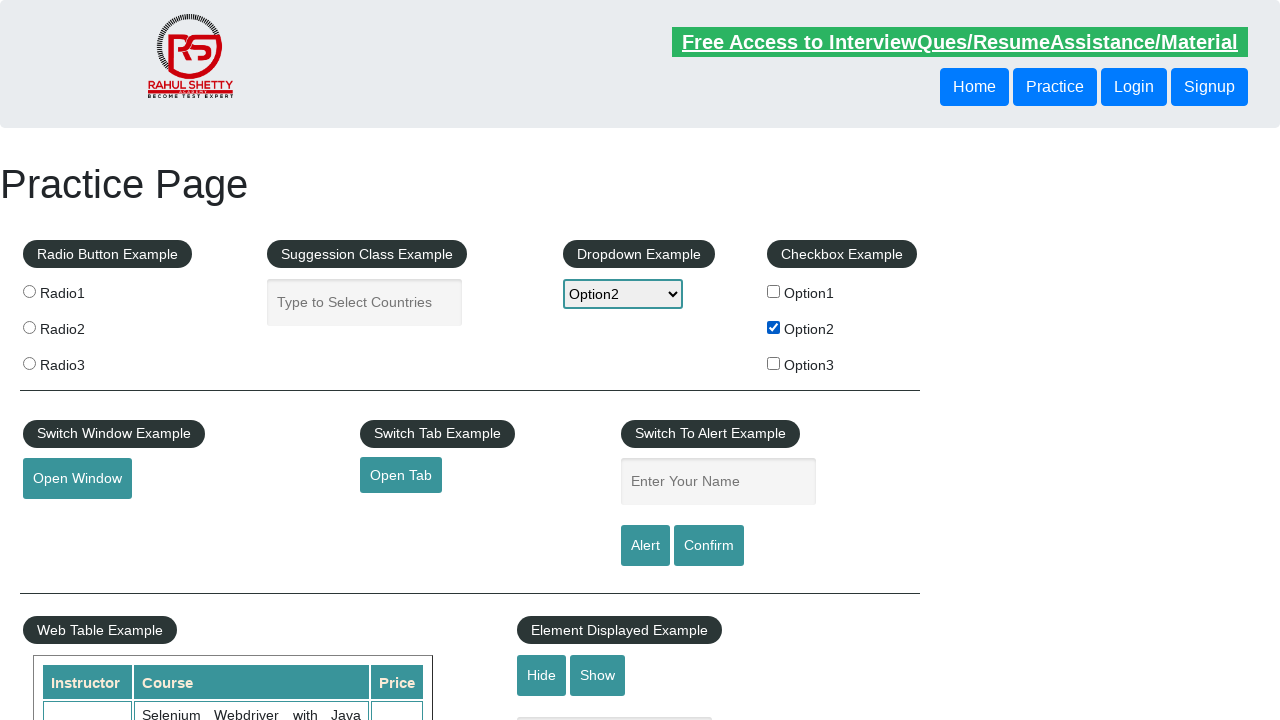

Entered 'Option2' in the name input field on input[name='enter-name']
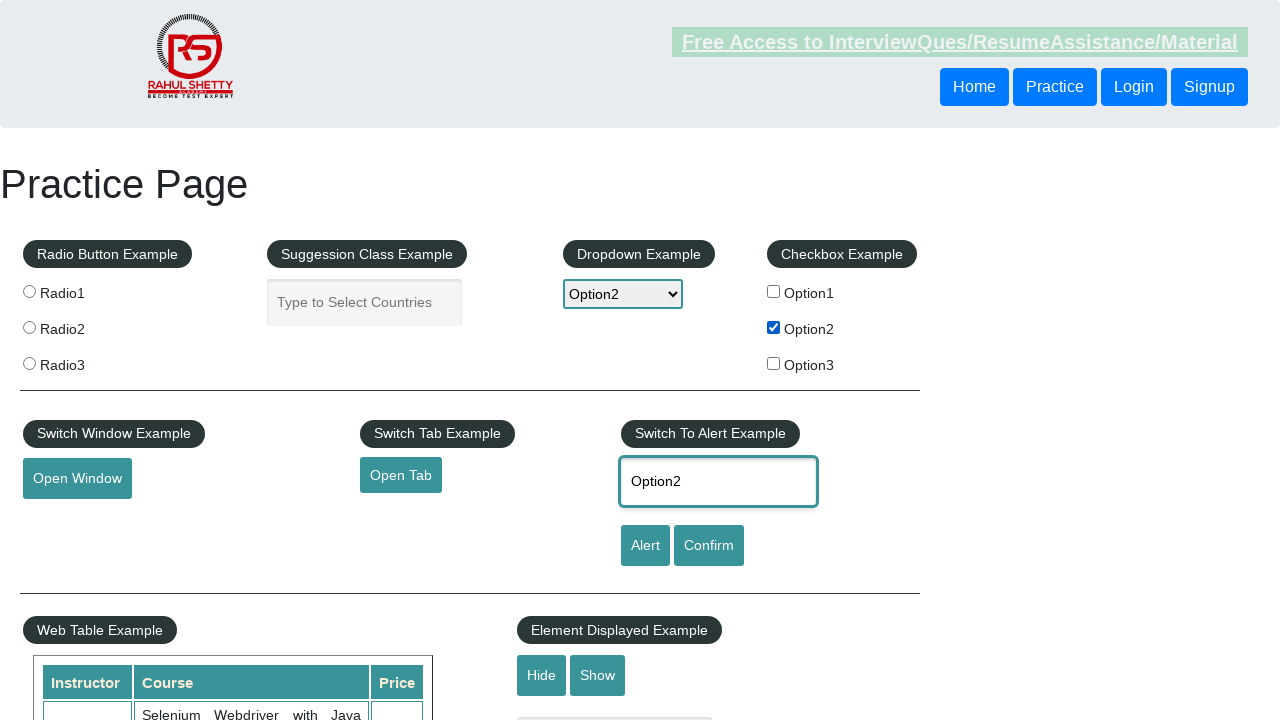

Clicked the alert button at (645, 546) on #alertbtn
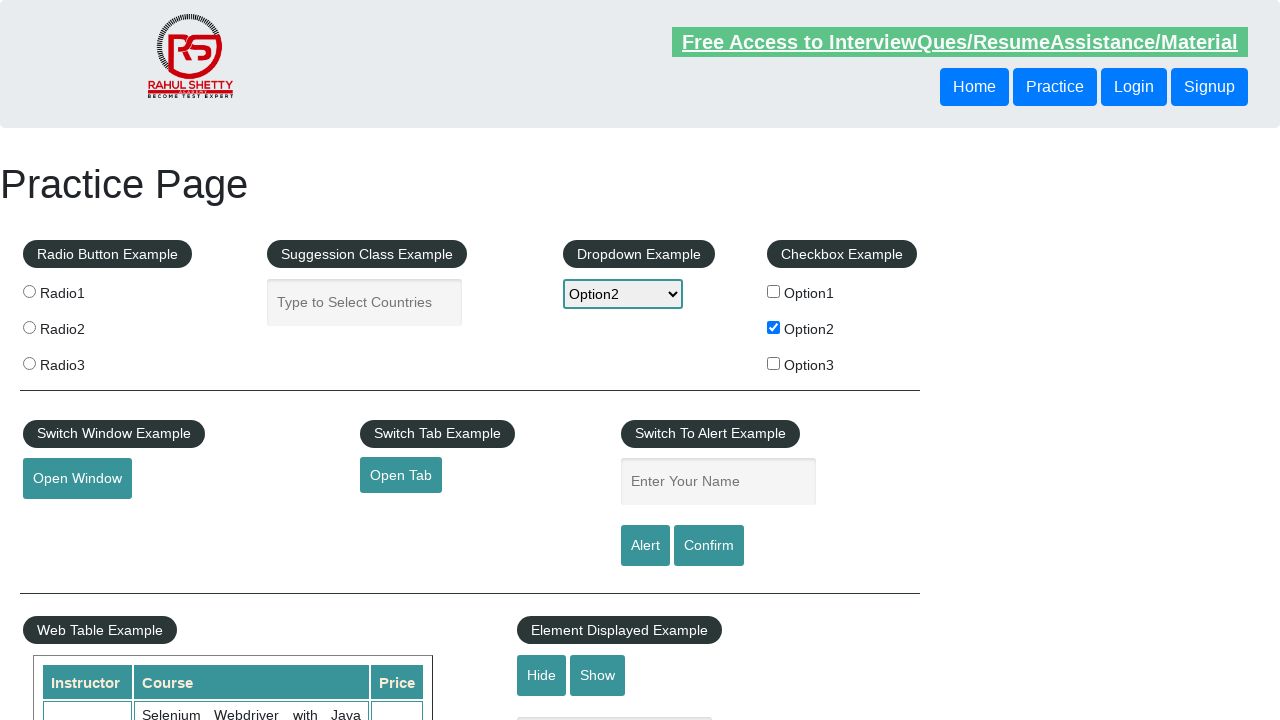

Set up dialog handler to accept alerts
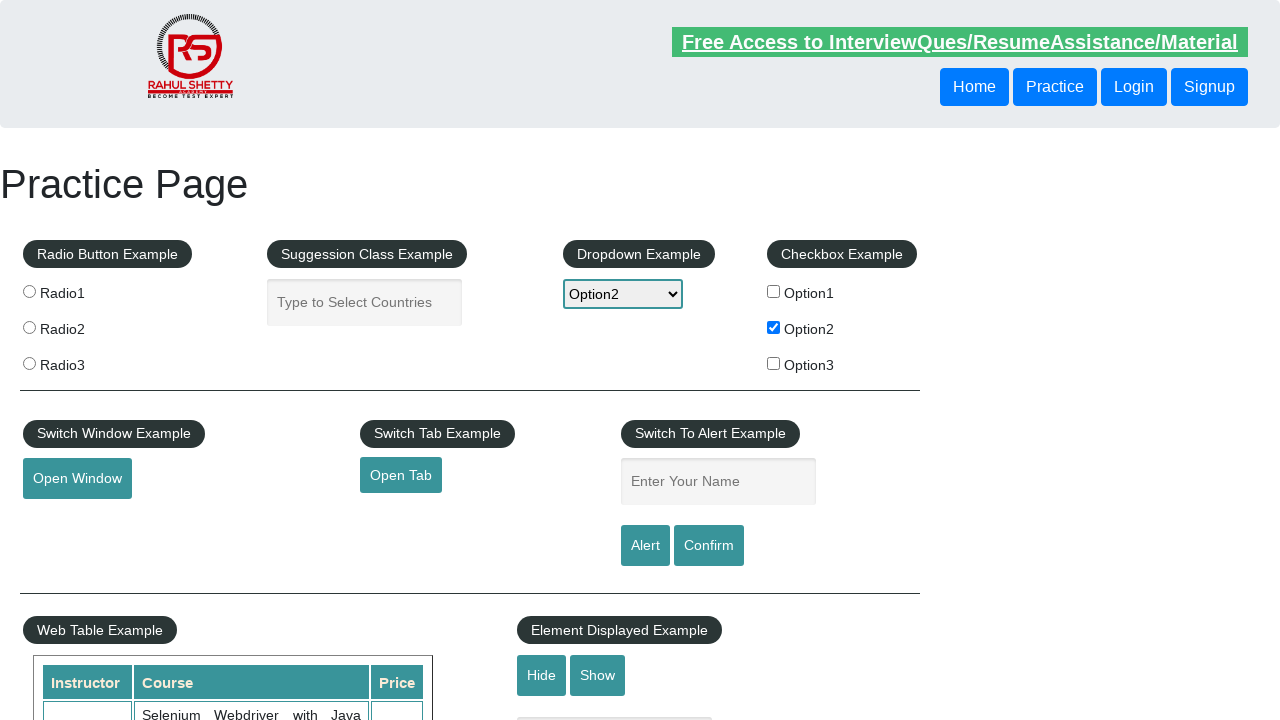

Waited 500ms for alert to be processed
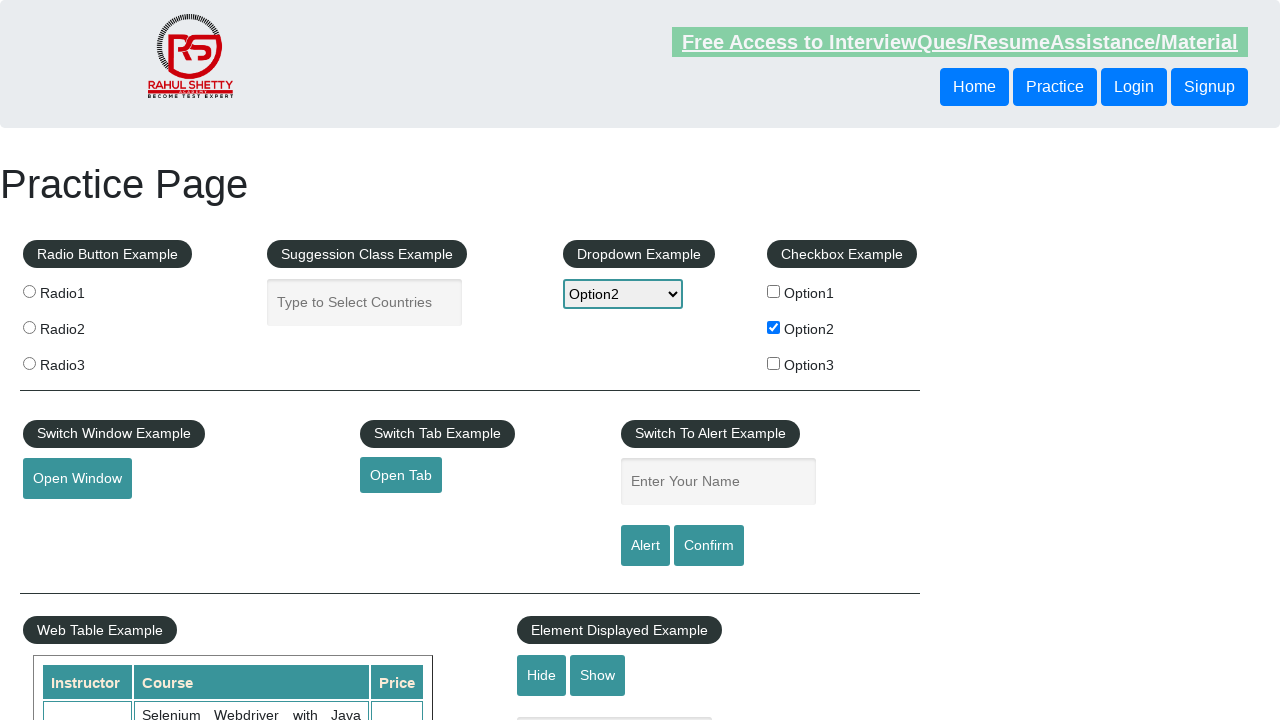

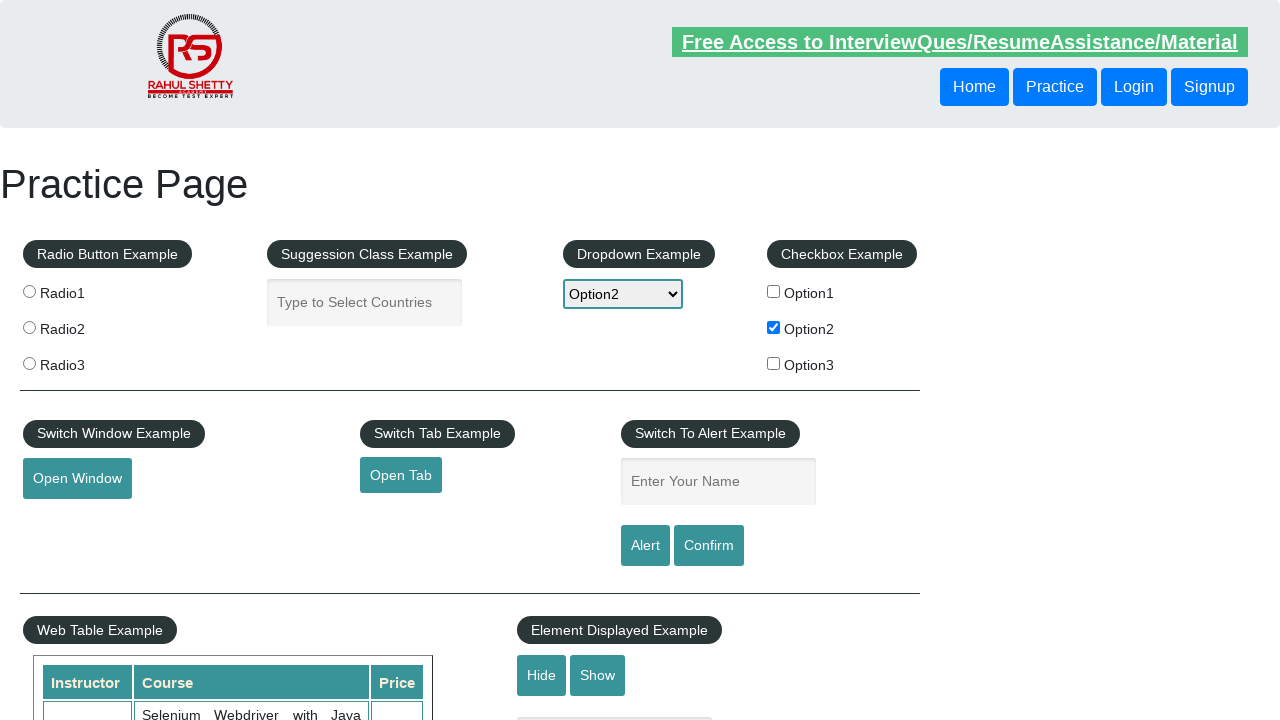